Tests radio button and checkbox functionality on a sample Selenium testing site by selecting gender radio buttons and clicking checkboxes to verify form element interactions.

Starting URL: https://artoftesting.com/sampleSiteForSelenium

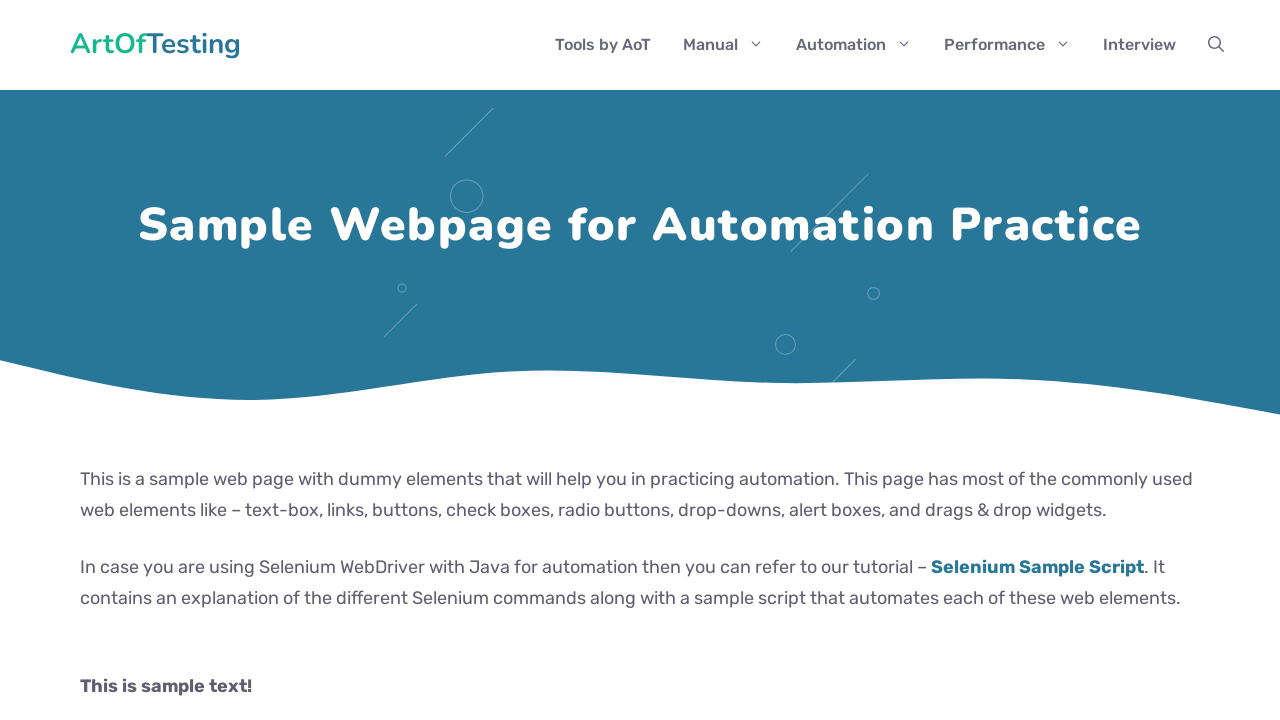

Clicked male radio button at (86, 360) on #male
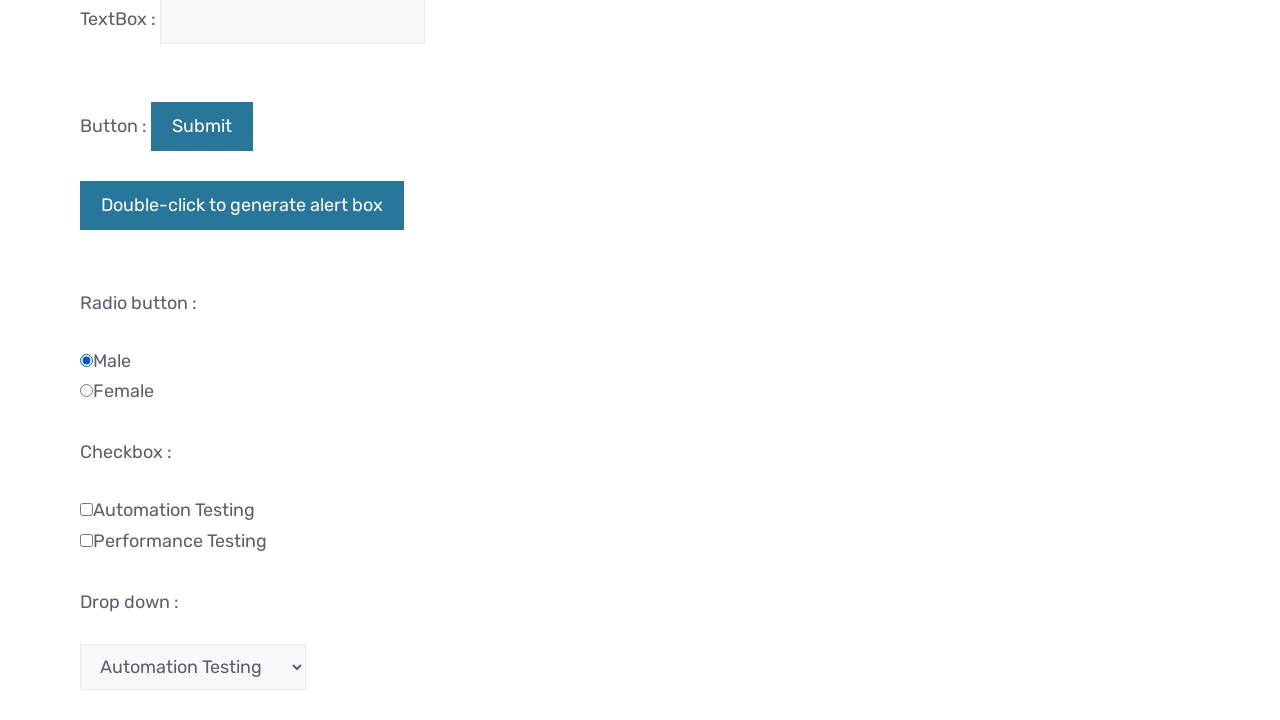

Clicked Automation checkbox at (86, 509) on .Automation
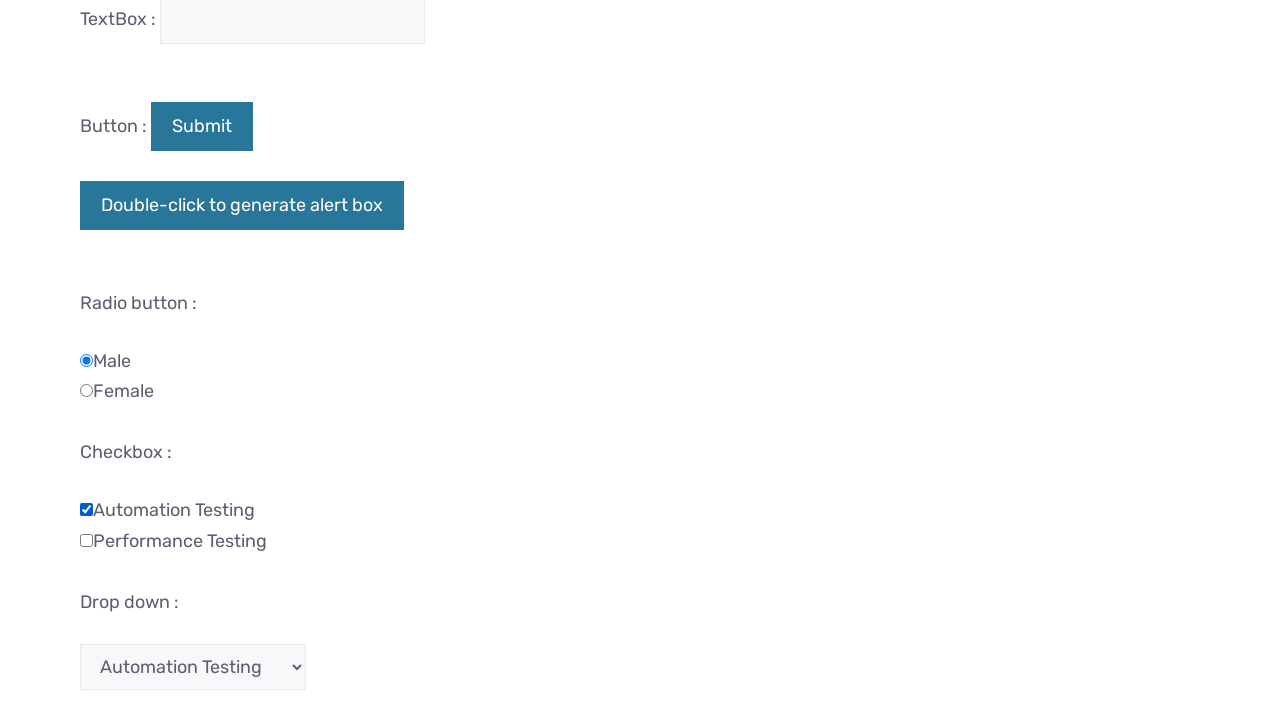

Clicked female radio button, deselecting male at (86, 391) on #female
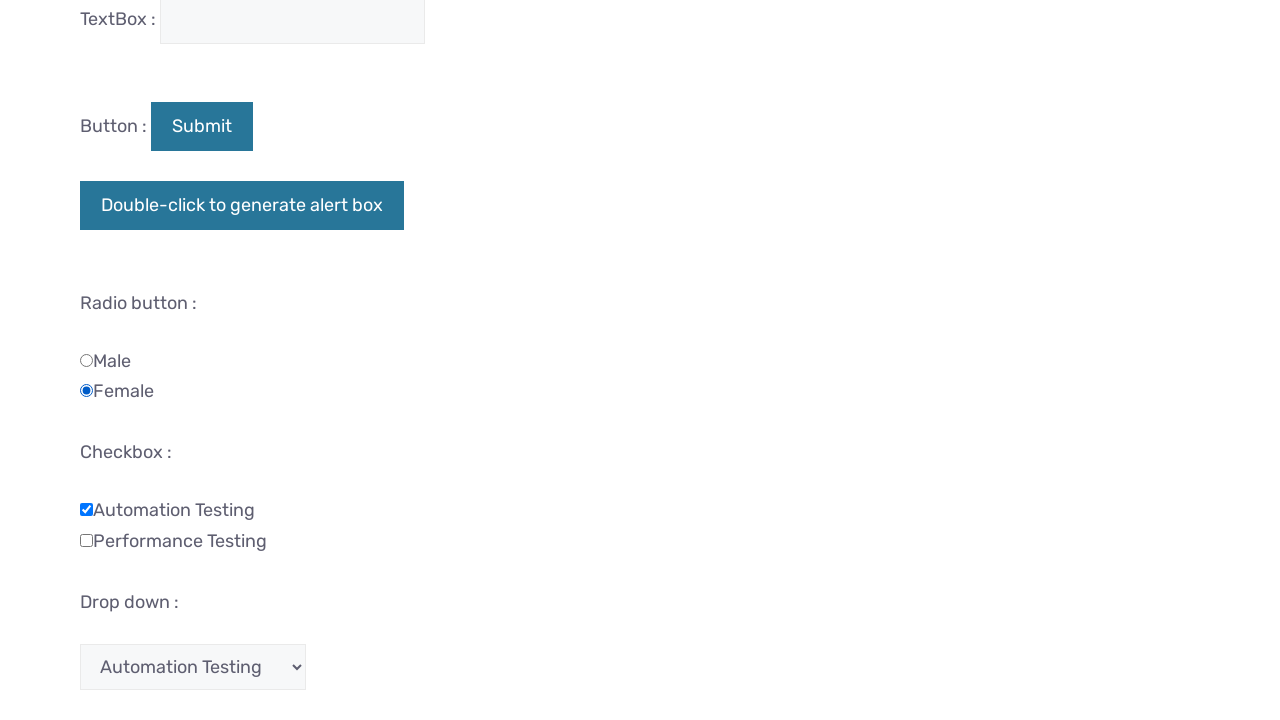

Clicked Performance checkbox at (86, 540) on .Performance
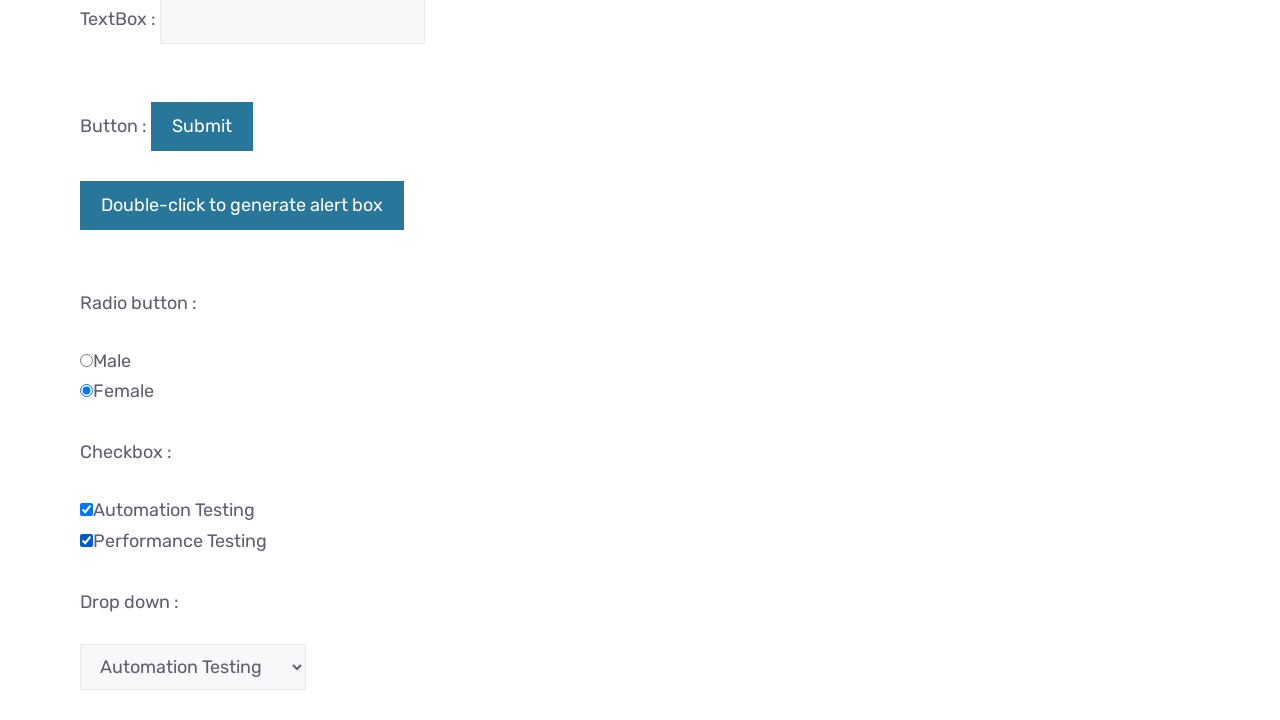

Verified female radio button is checked
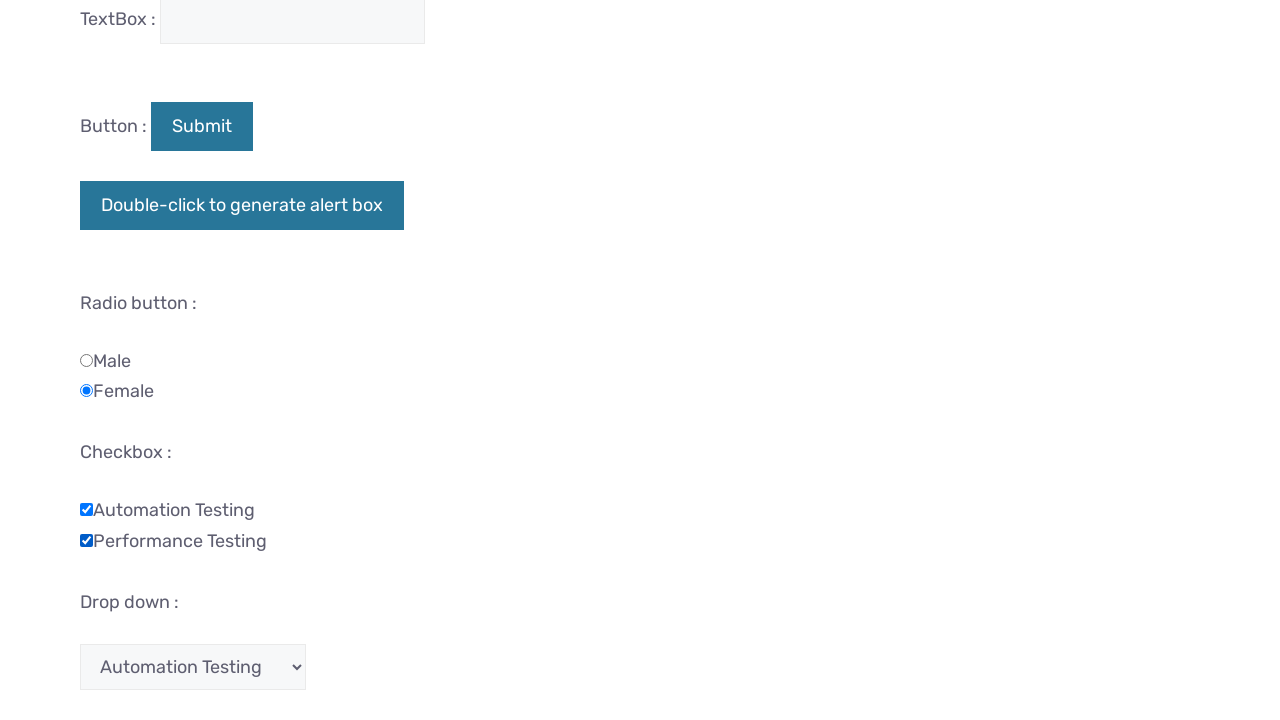

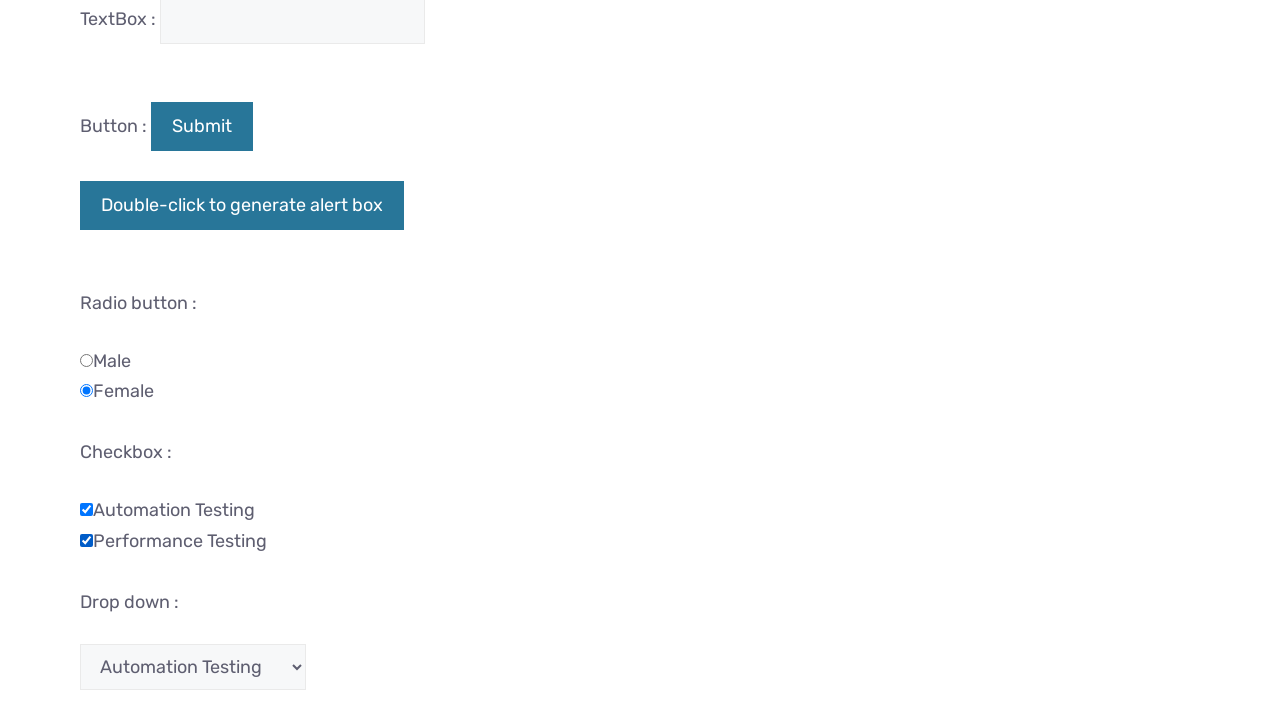